Clicks the newsletter option, agrees to terms, and submits the registration form

Starting URL: https://ecommerce-playground.lambdatest.io/index.php?route=account/register

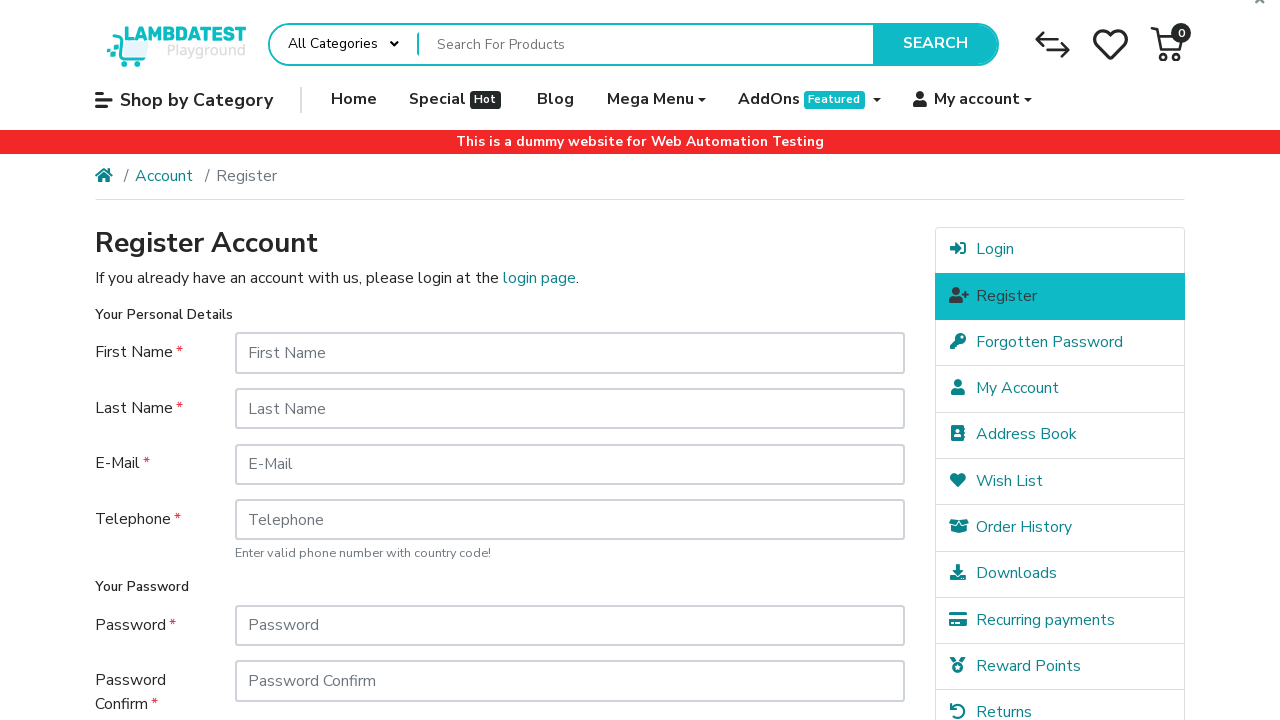

Clicked 'No' for newsletter subscription at (347, 514) on xpath=//label[text()='No']
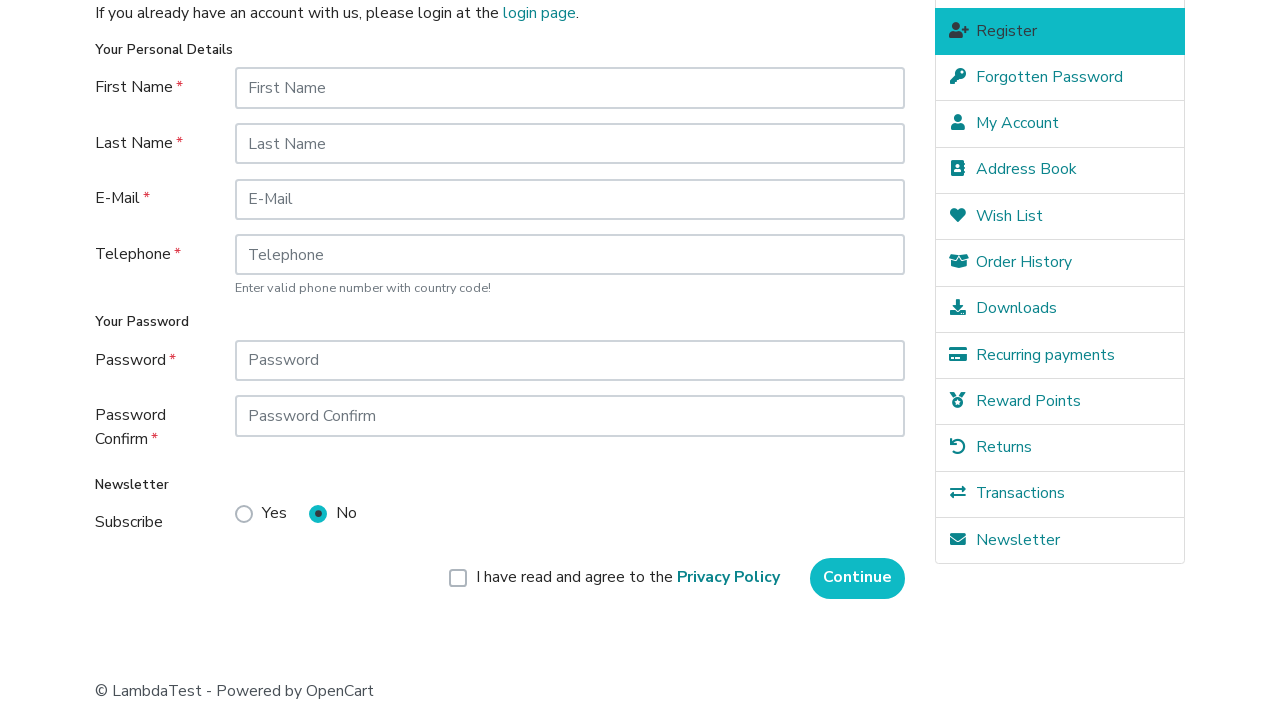

Clicked to agree to privacy policy terms at (628, 578) on xpath=//label[@for='input-agree']
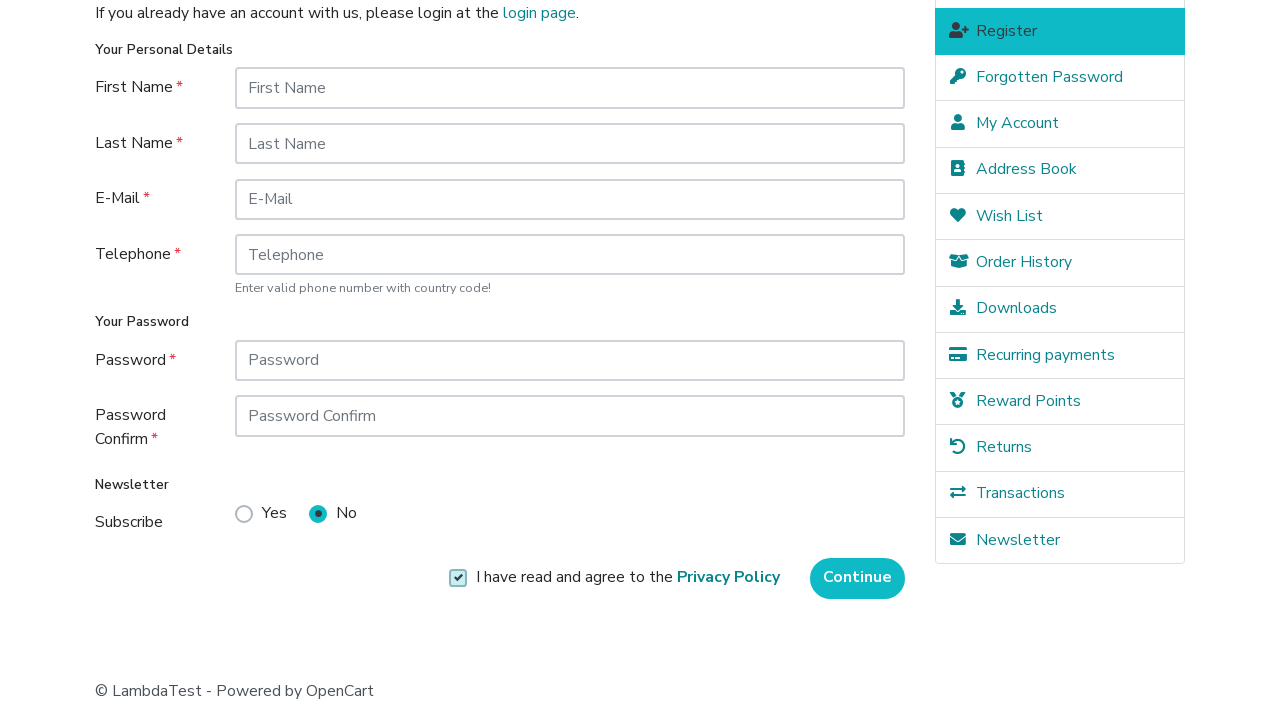

Clicked submit button to complete registration at (858, 578) on xpath=//input[@type='submit']
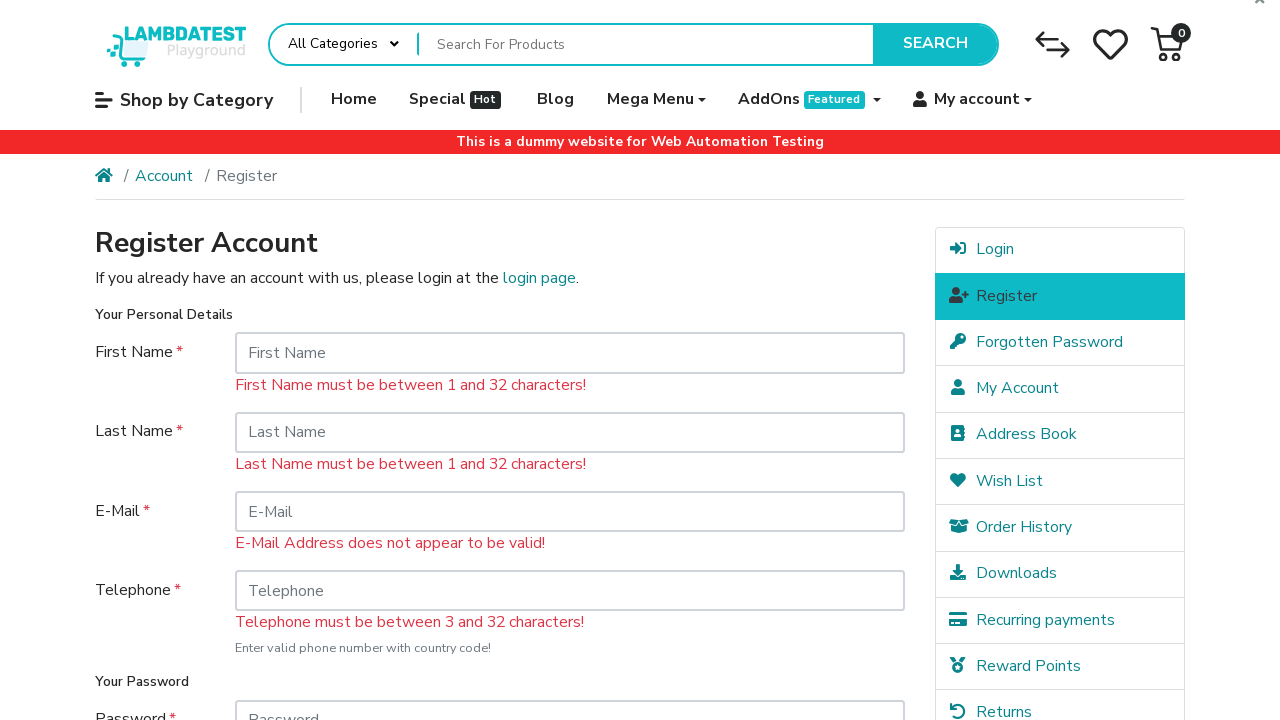

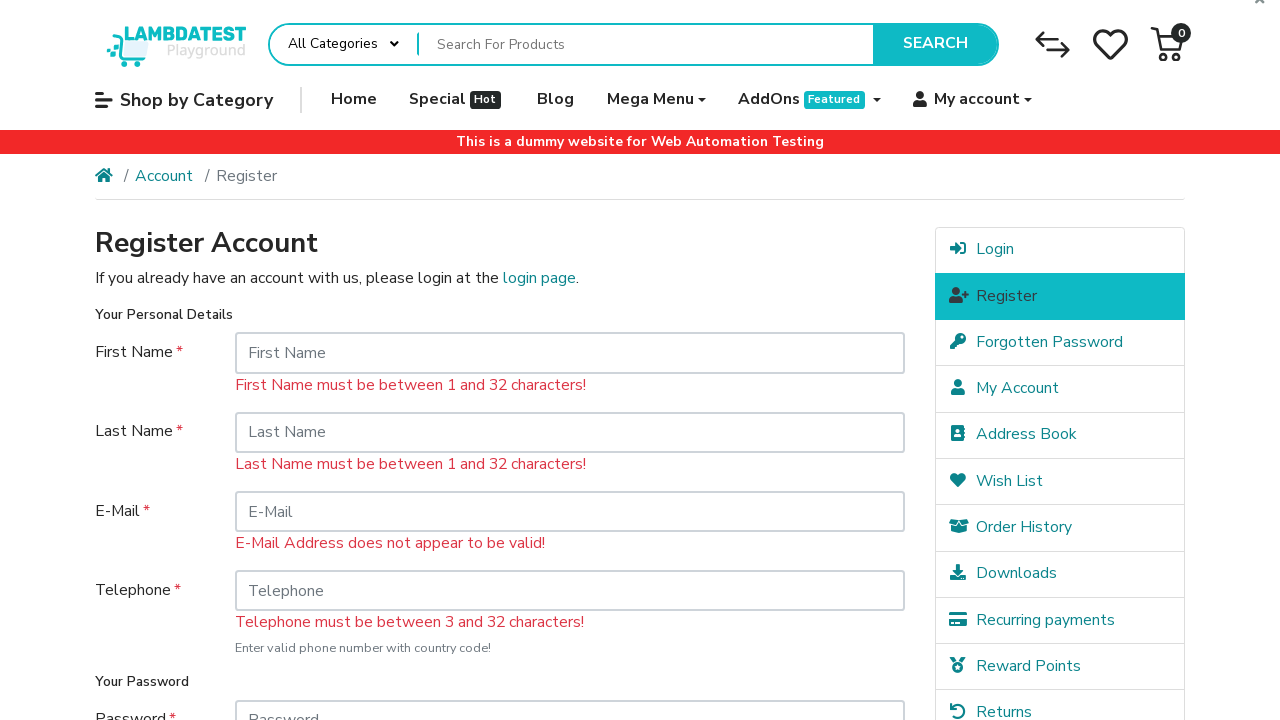